Tests window handling by clicking on Privacy link which opens in a new window, then switches between parent and child windows

Starting URL: https://accounts.google.com/signup

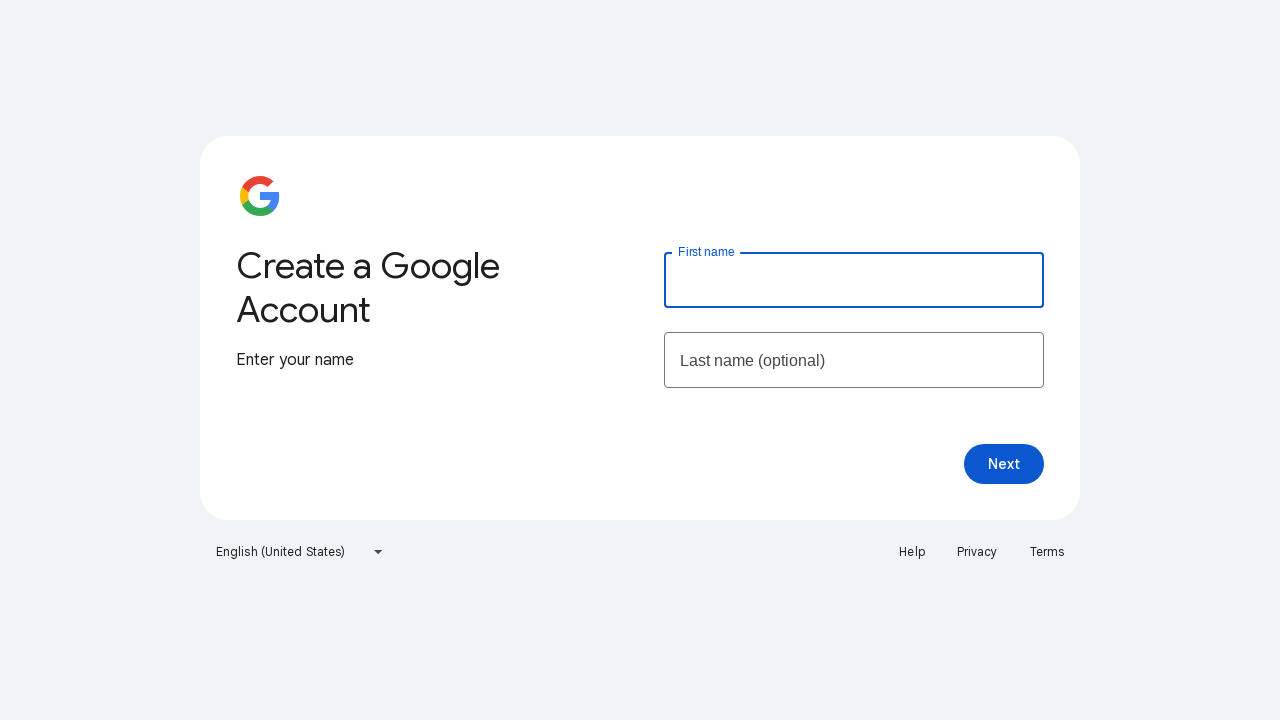

Clicked Privacy link to open new window at (977, 552) on xpath=//a[text()='Privacy']
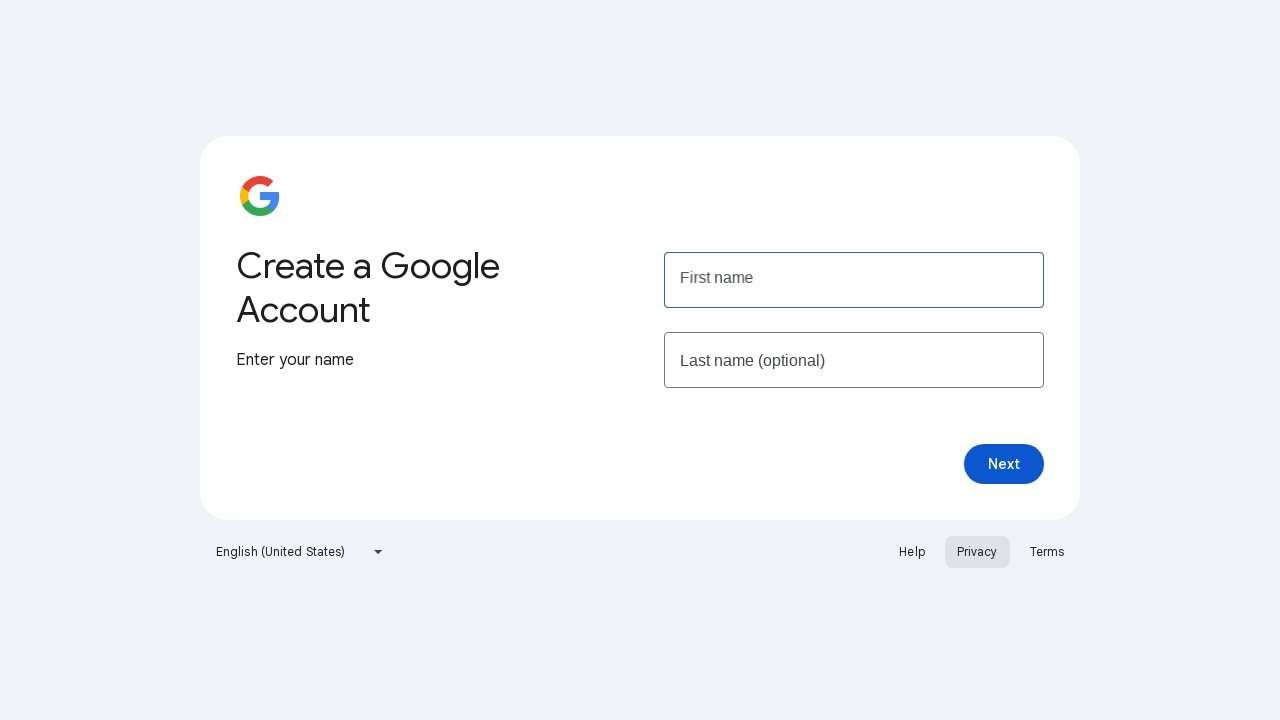

Retrieved newly opened privacy window from context
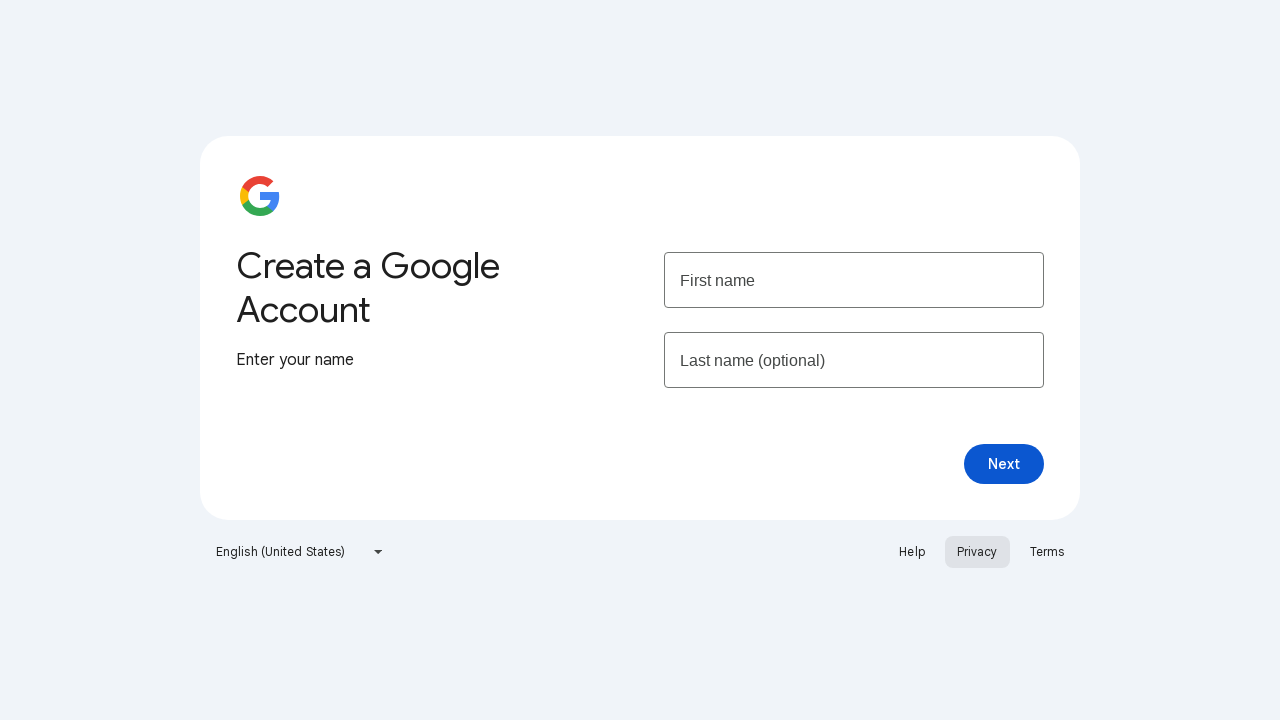

Privacy page finished loading
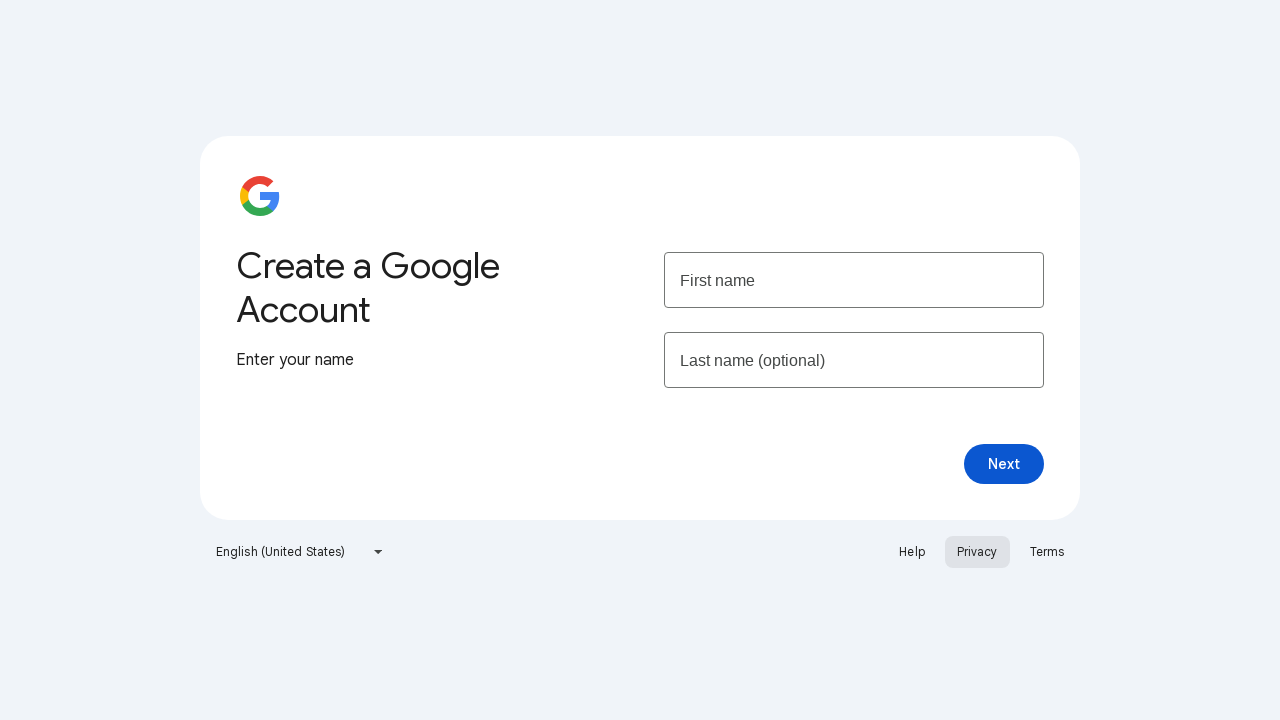

Switched back to parent window (Google Signup page)
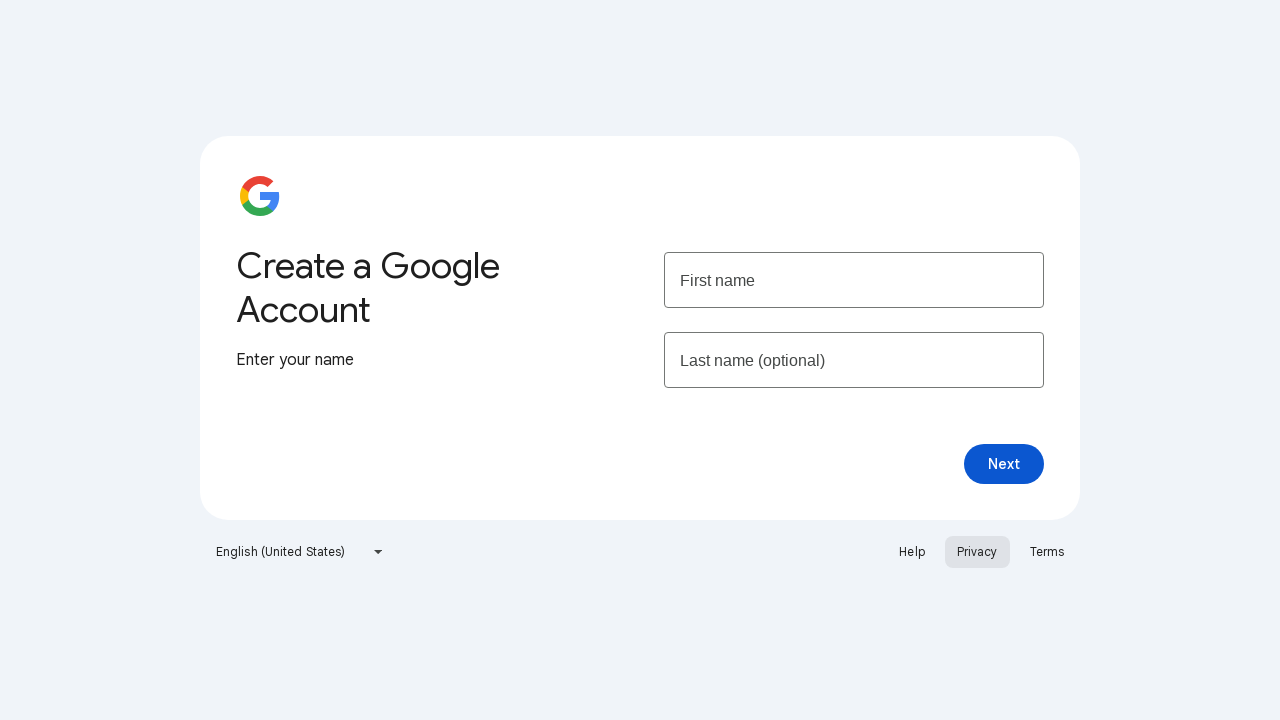

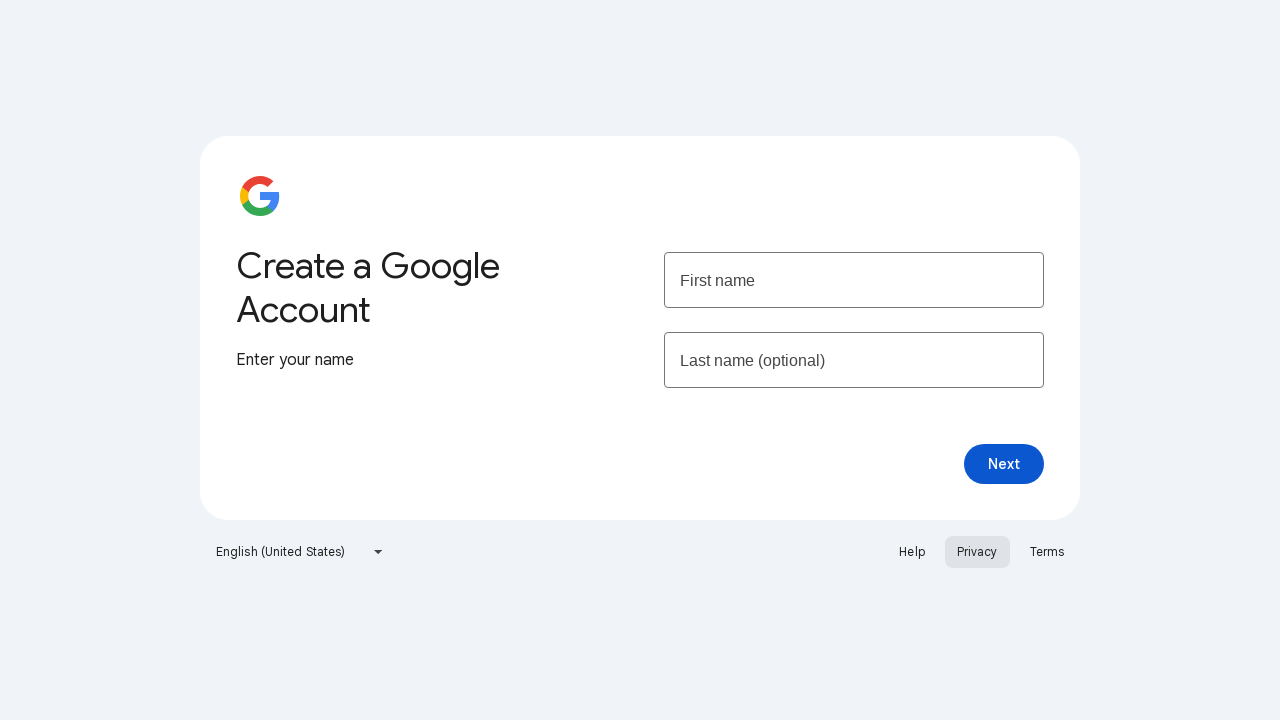